Navigates to obstacle 9 (Fly), performs a drag and drop action from source to target element

Starting URL: https://obstaclecourse.tricentis.com/Obstacles/List

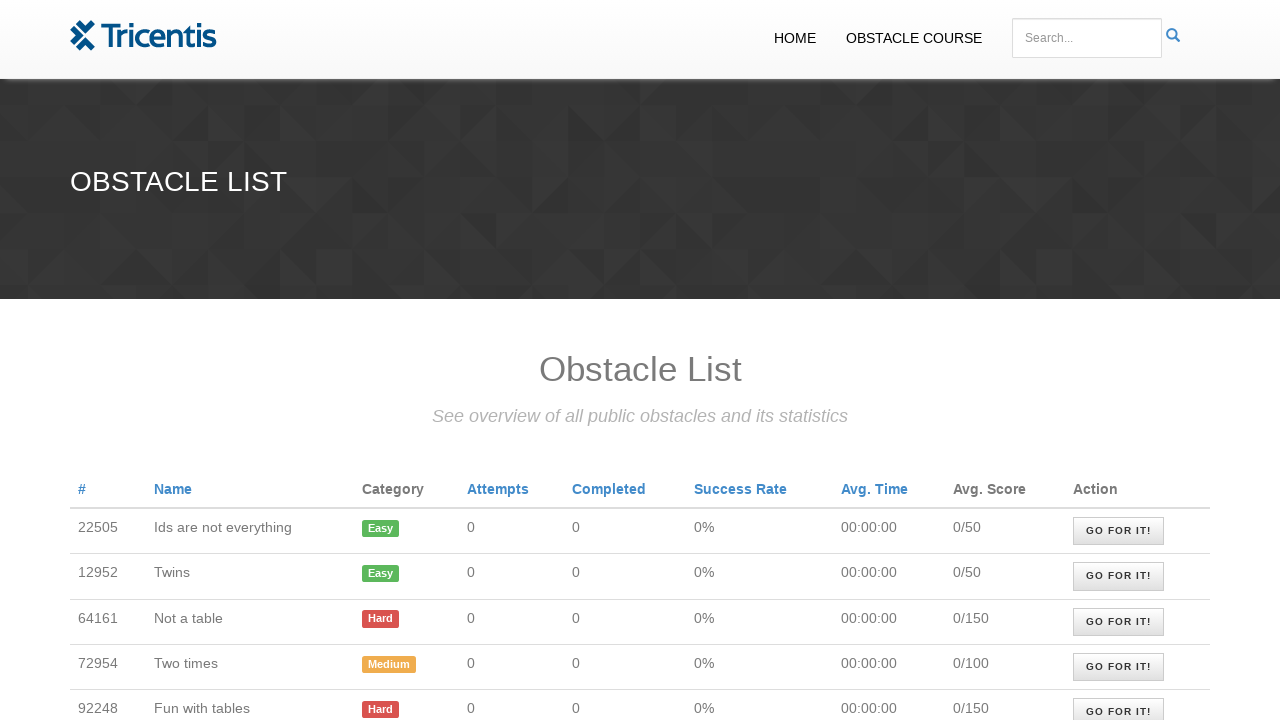

Clicked on obstacle 9 (Fly) link at (1119, 360) on xpath=/html/body/div[2]/table/tbody/tr[9]/td[9]/a
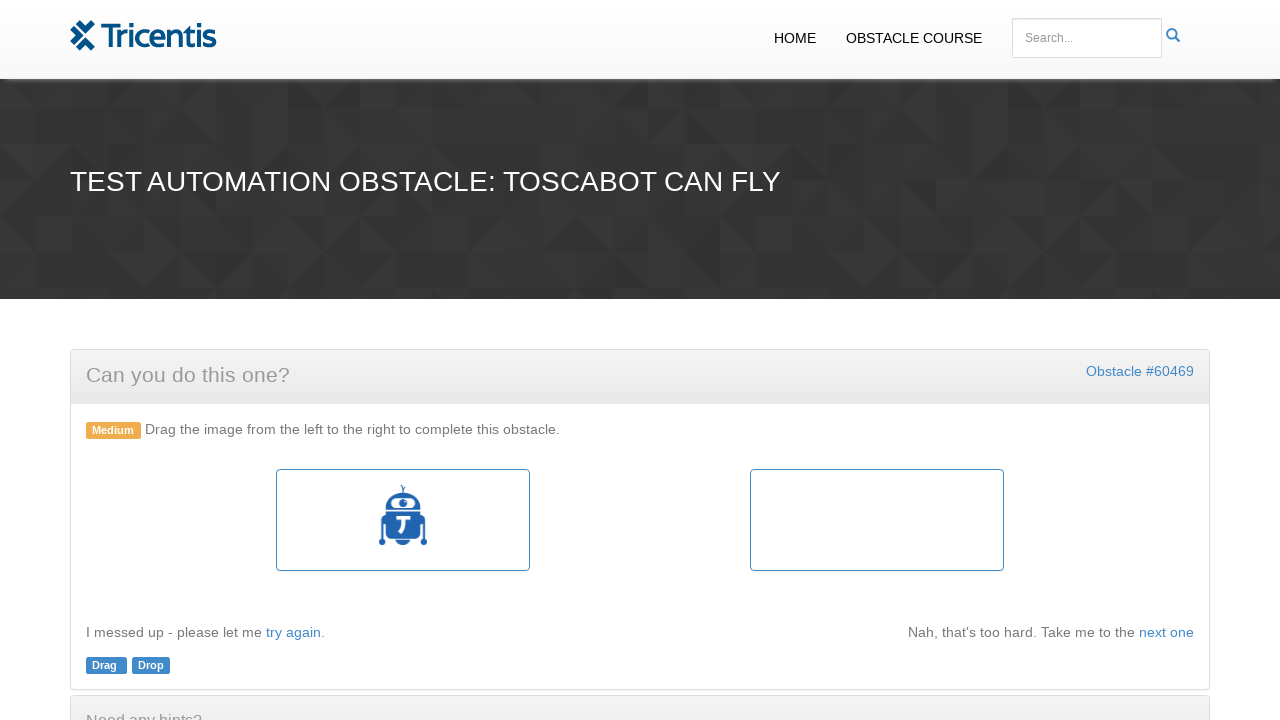

Waited for toscabot element to load
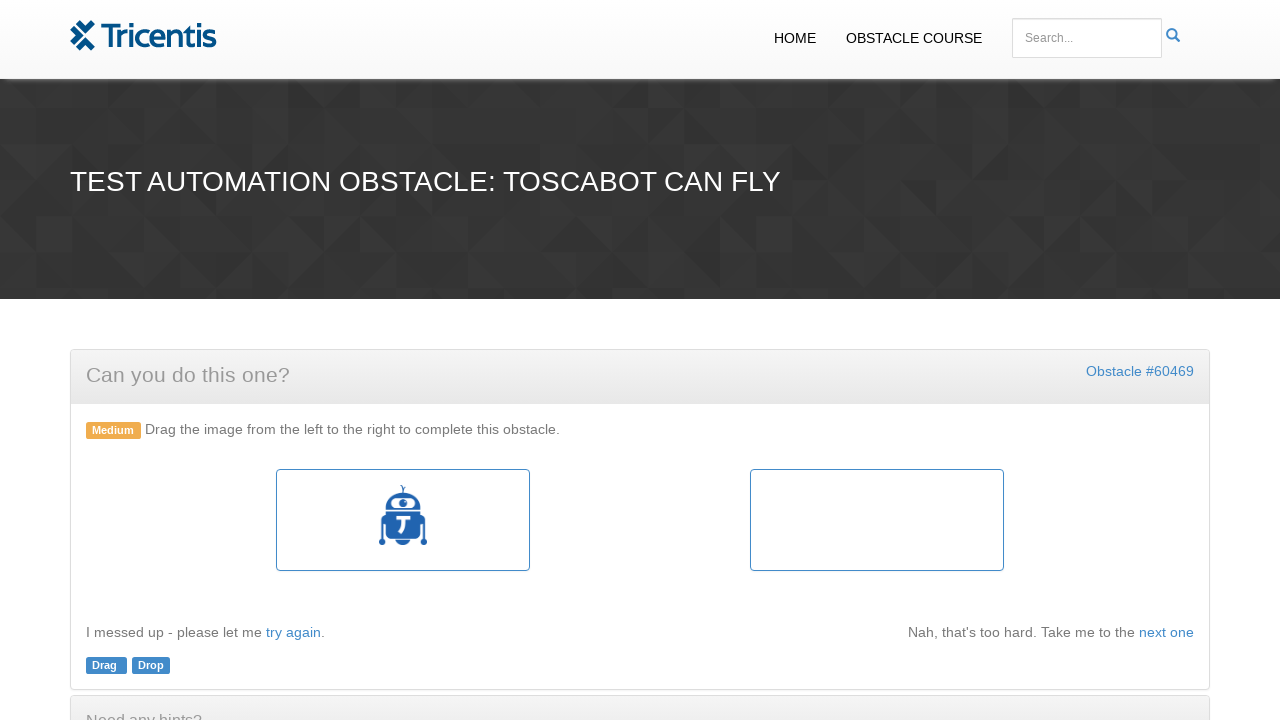

Located source element (toscabot)
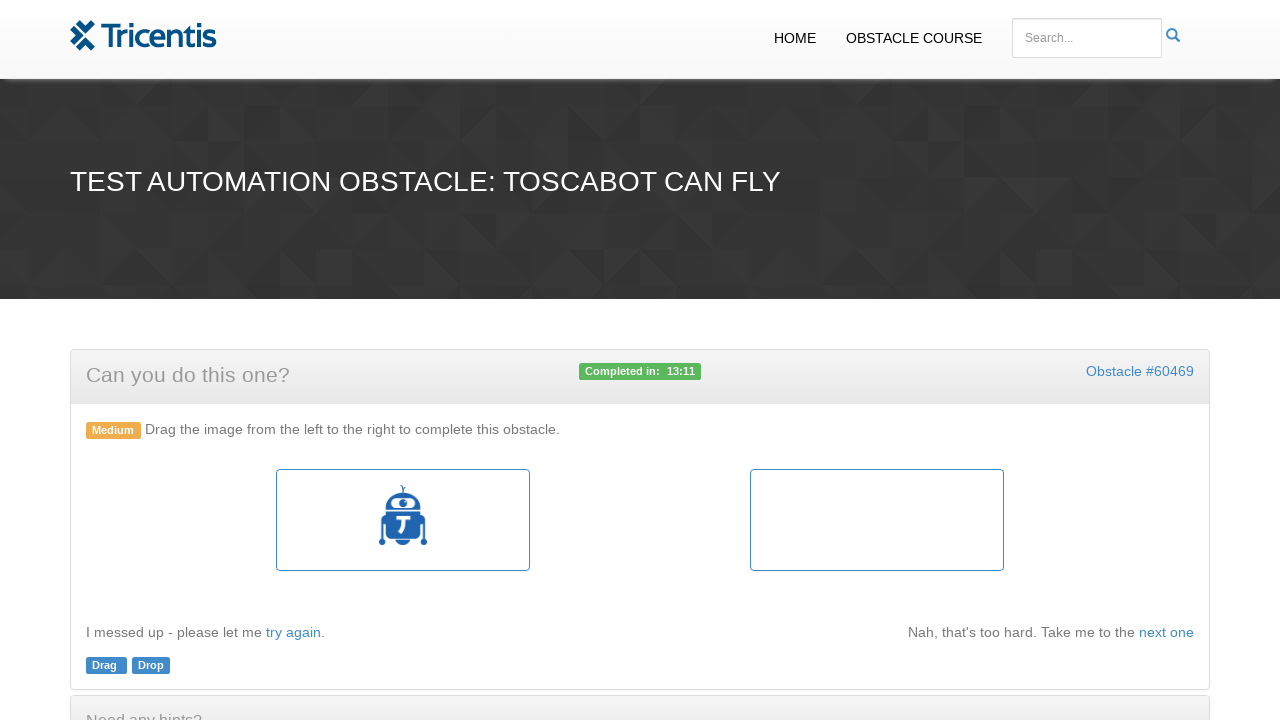

Located target element (to)
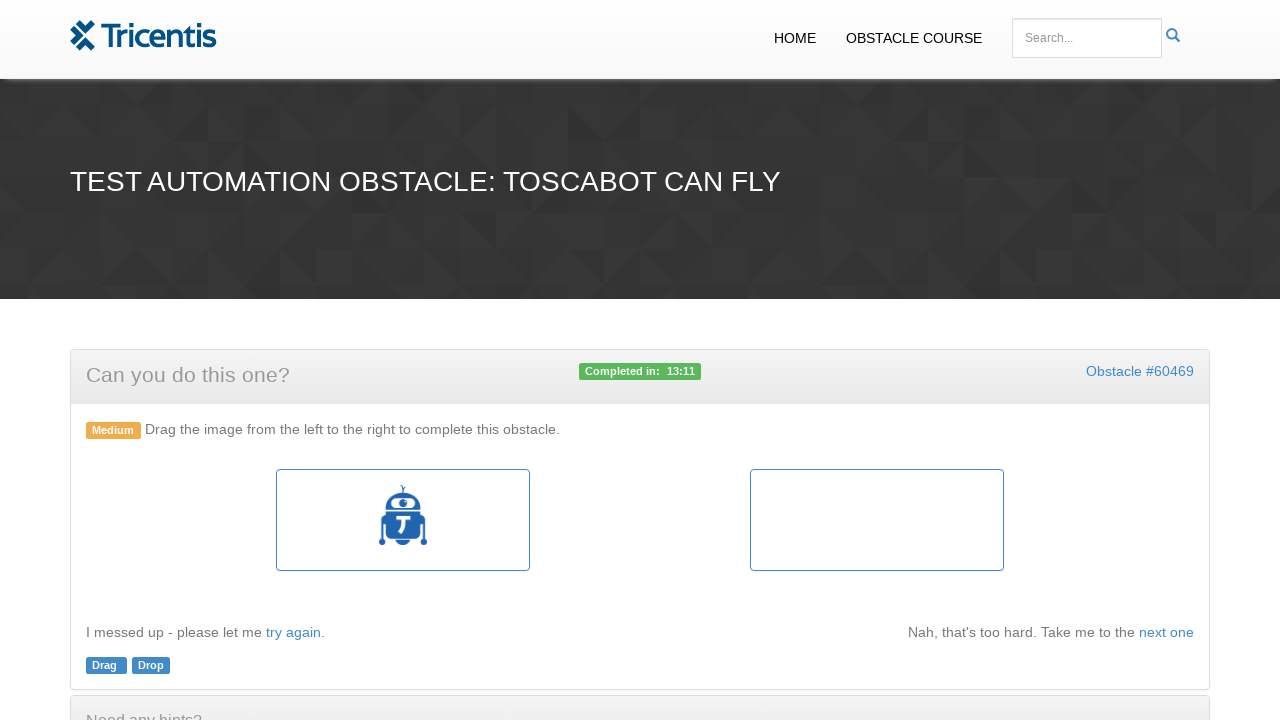

Performed drag and drop from toscabot to target at (877, 520)
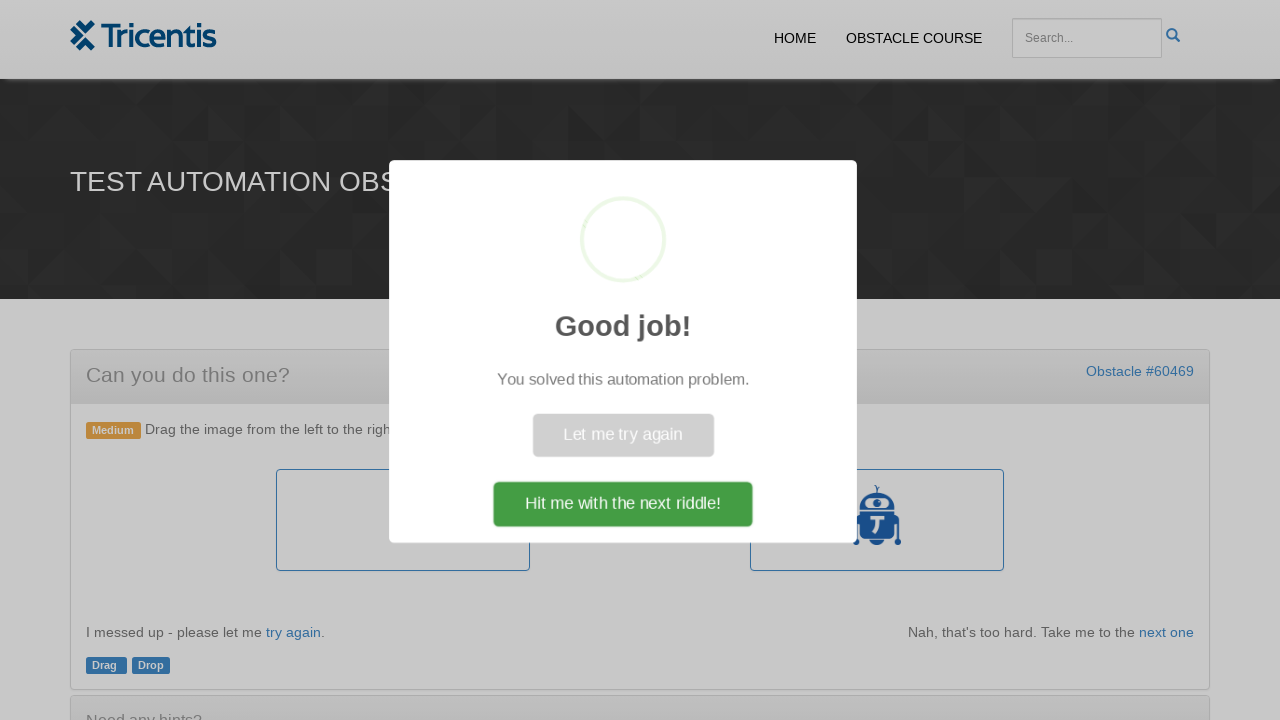

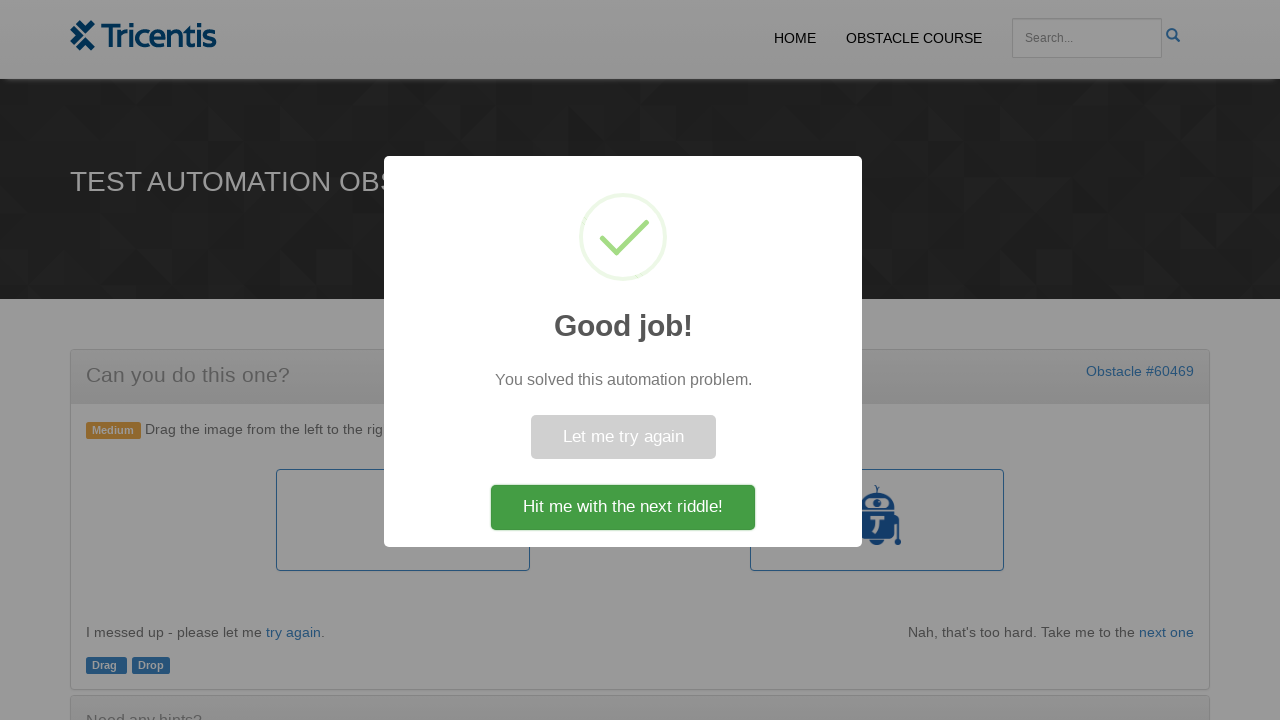